Tests scrolling functionality by navigating to ToolsQA website and scrolling down to the "Latest Articles" section

Starting URL: https://toolsqa.com/

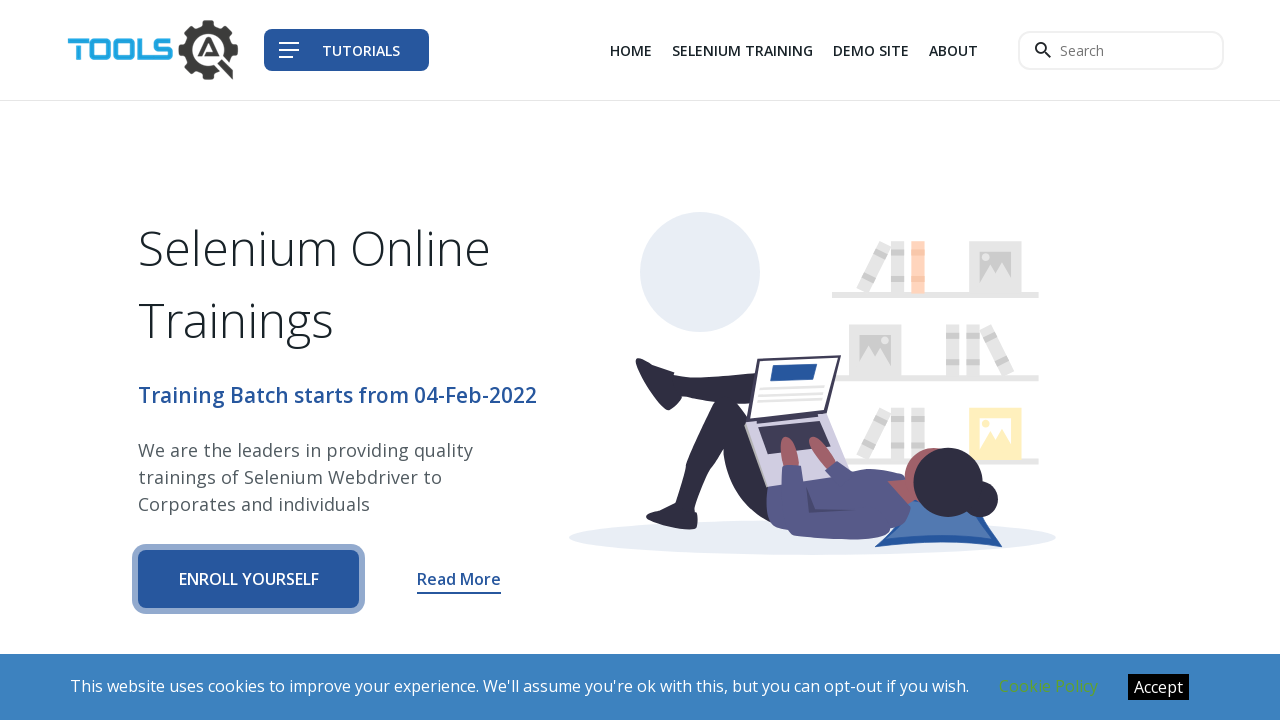

Located the 'Latest Articles' element
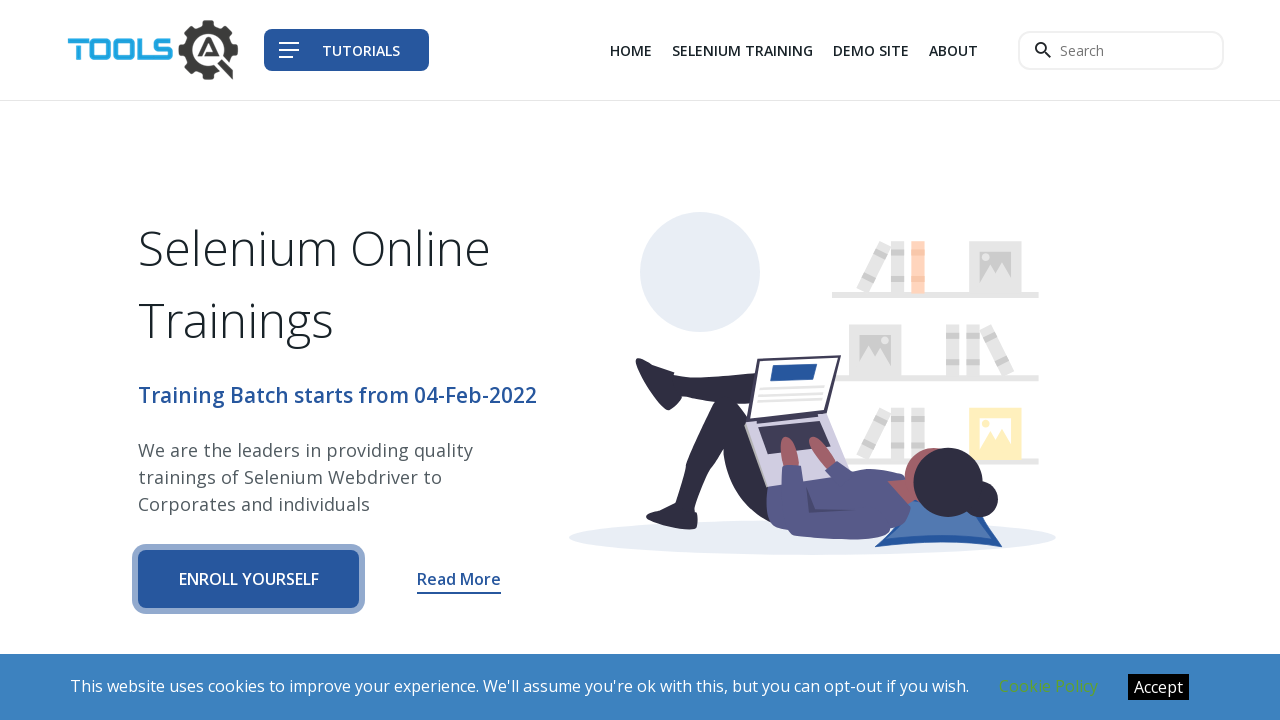

Scrolled down to the 'Latest Articles' section
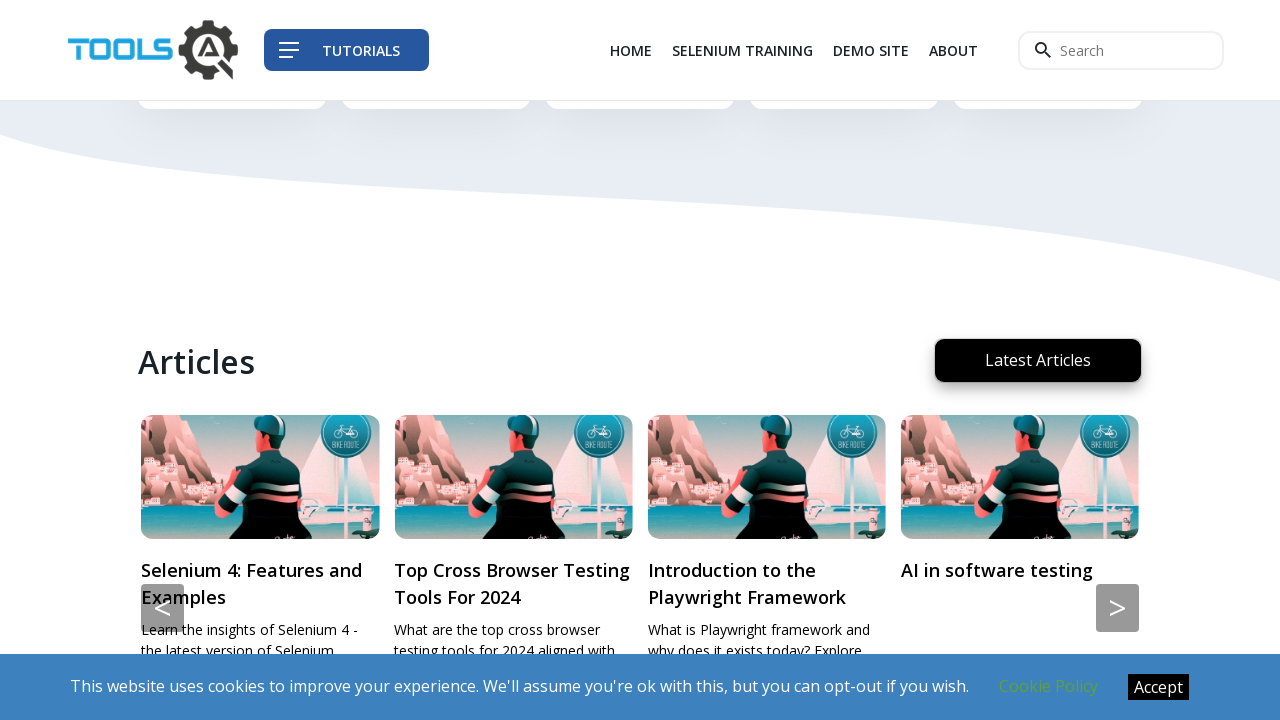

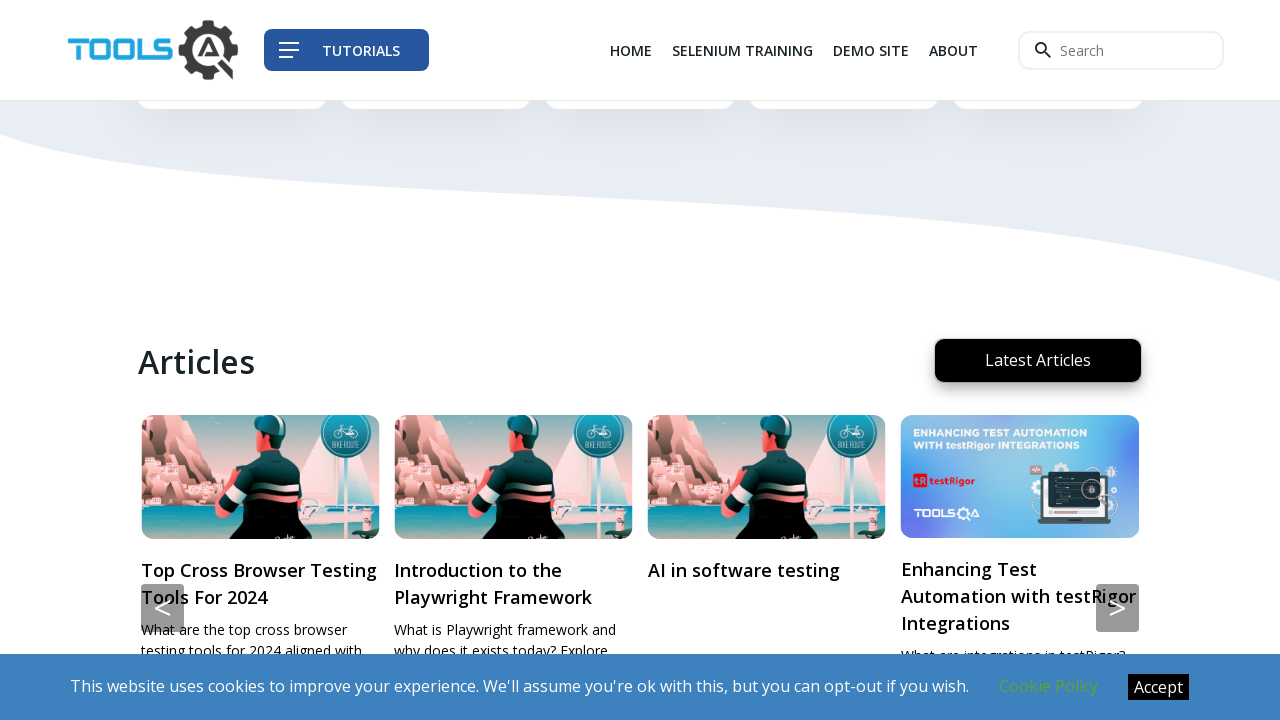